Tests dynamic controls by clicking Remove button, verifying "It's gone!" message, clicking Add button, and verifying "It's back" message

Starting URL: https://the-internet.herokuapp.com/dynamic_controls

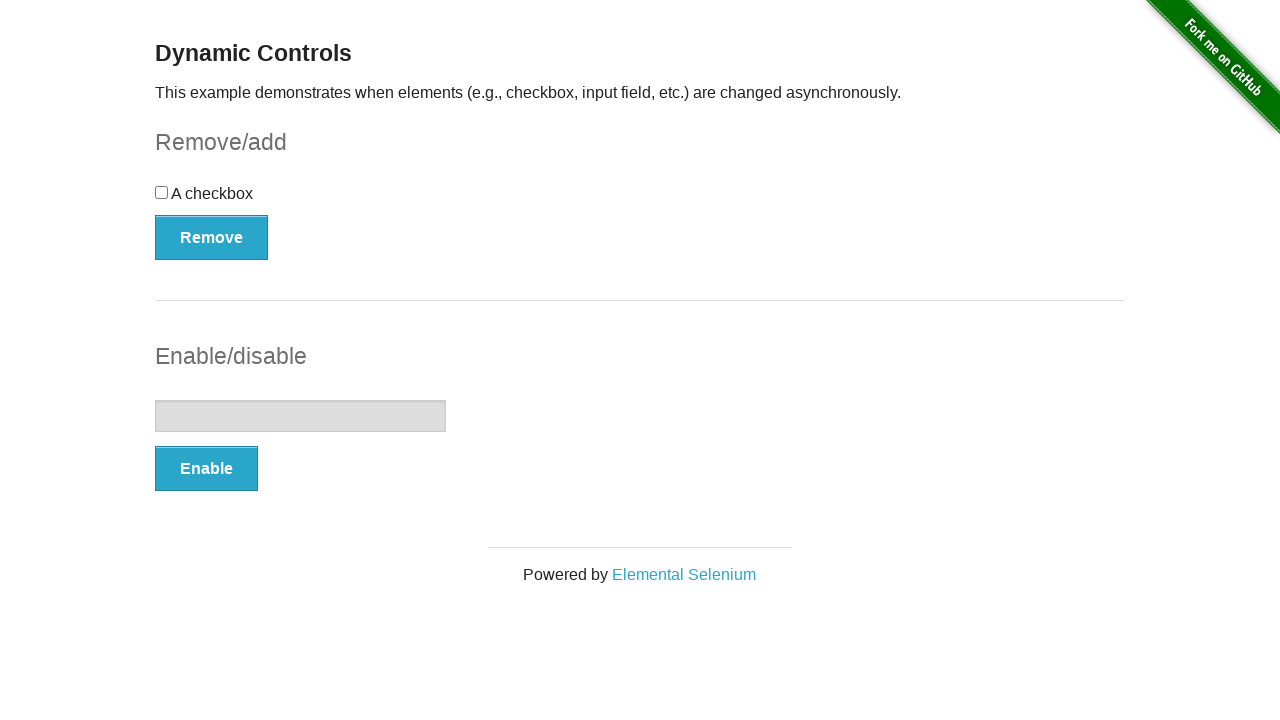

Clicked Remove button at (212, 237) on xpath=//button[contains(text(),'Remove')]
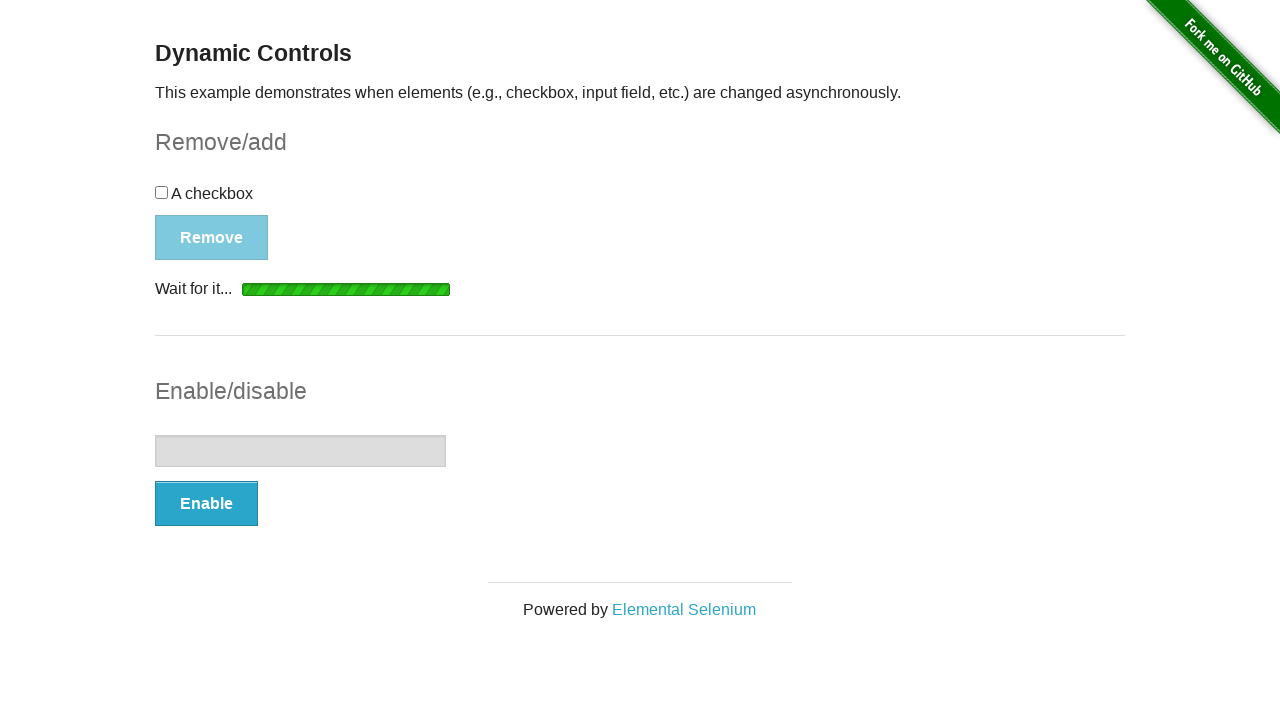

Verified 'It's gone!' message appeared
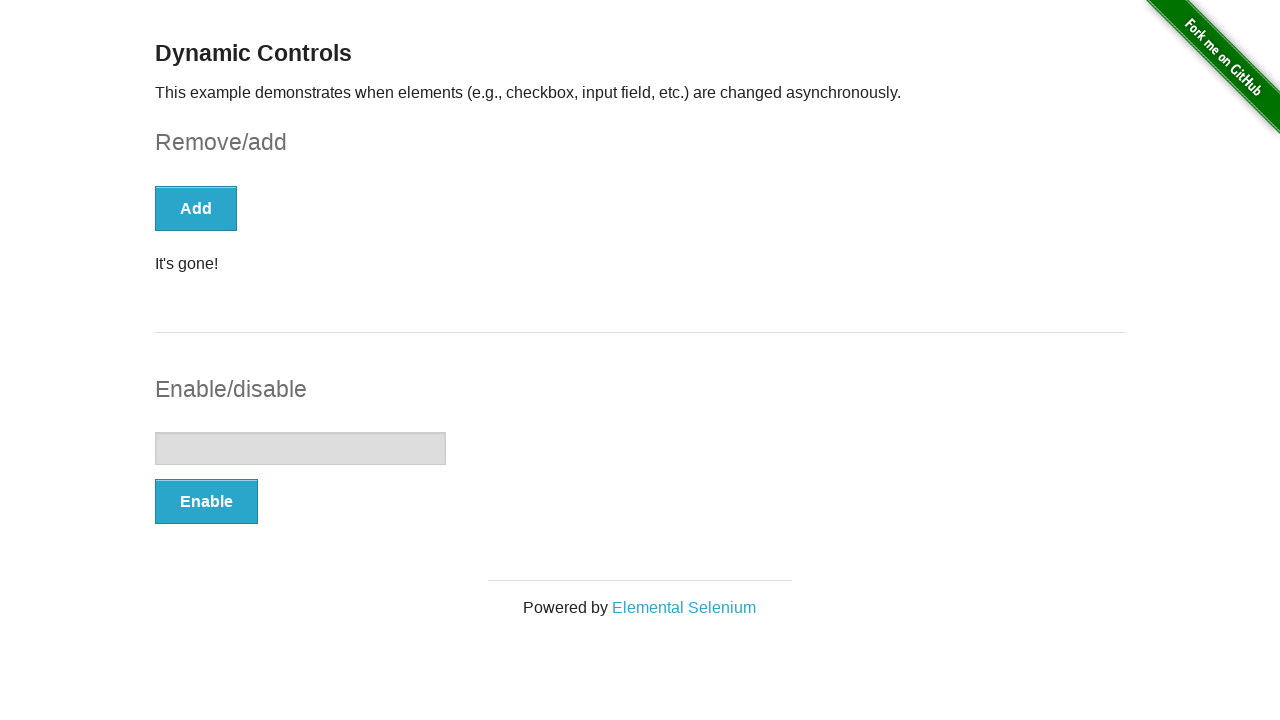

Clicked Add button at (196, 208) on xpath=//button[contains(text(),'Add')]
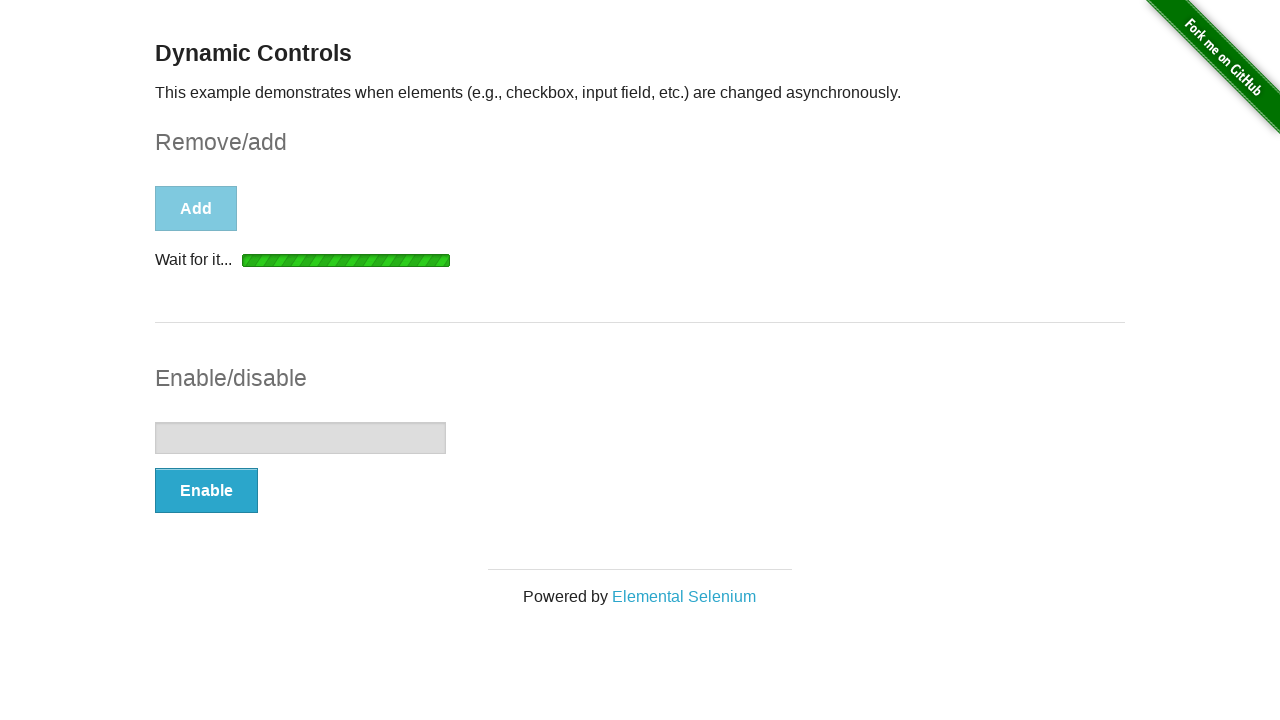

Verified 'It's back!' message appeared
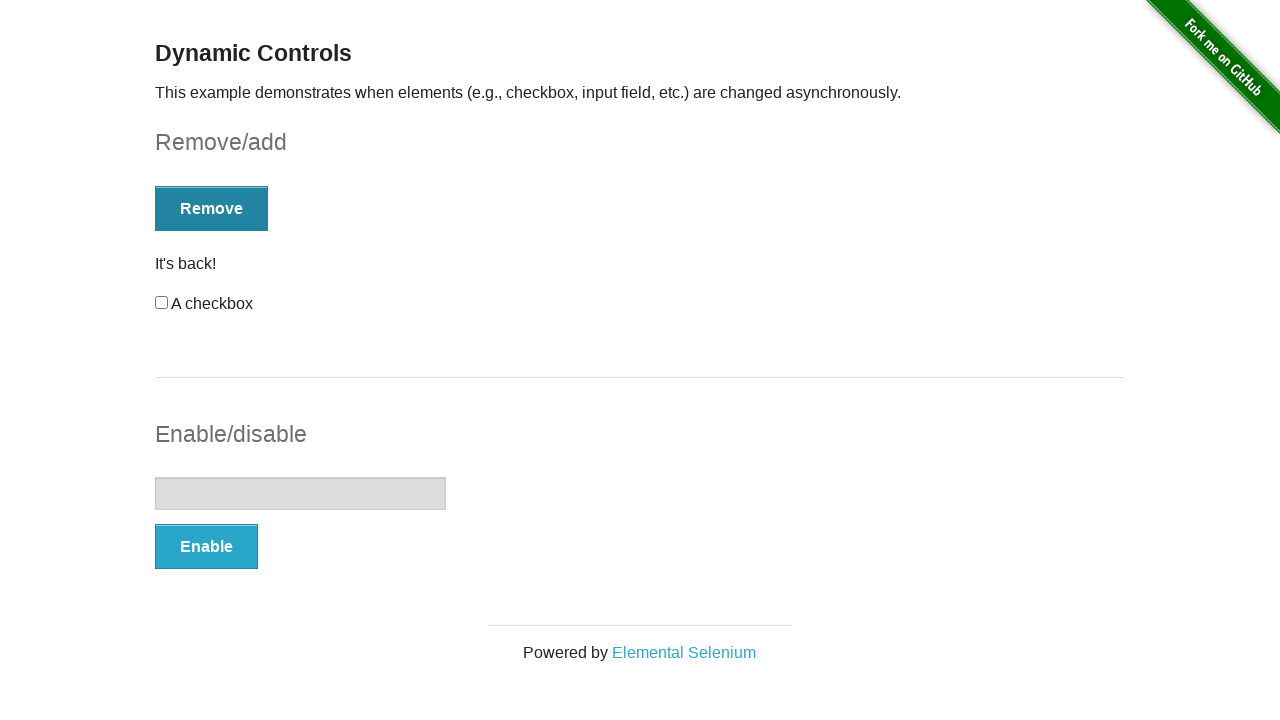

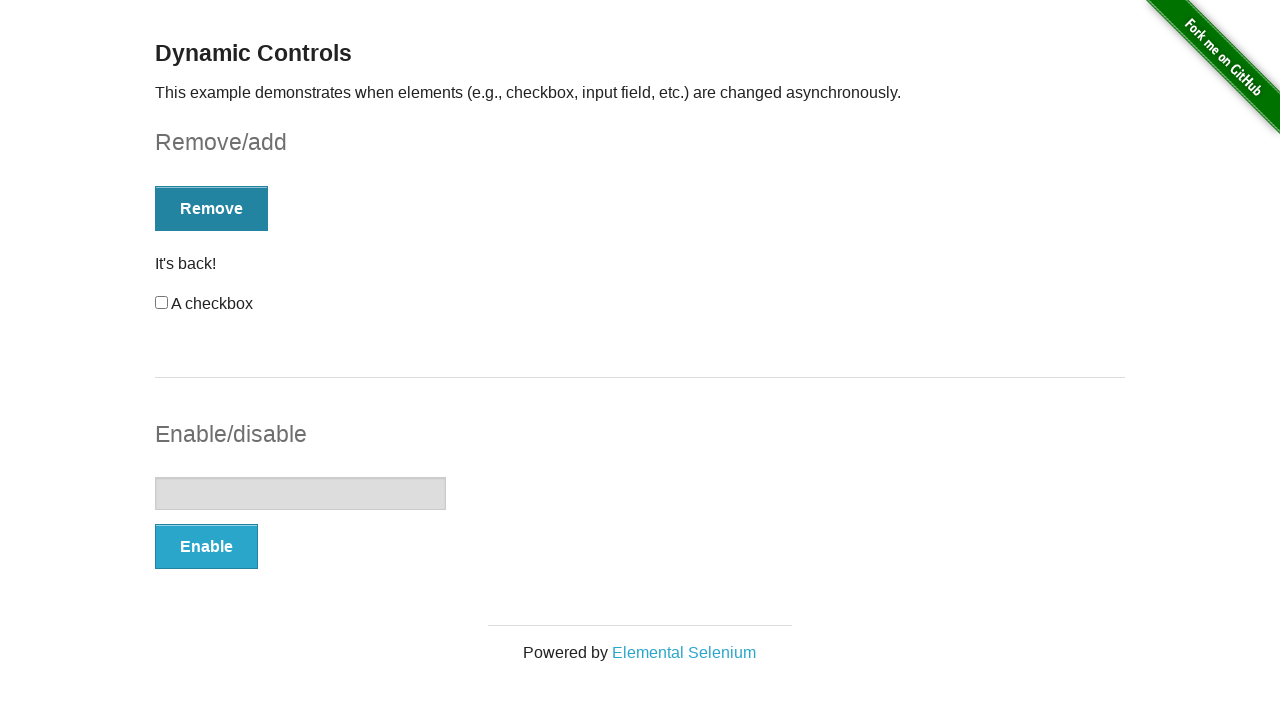